Tests the medical appointment search functionality on Red Clínica website by selecting a medical area (Dermatology), selecting a specialty (General Dermatology), and clicking the search button to view available doctors.

Starting URL: https://www.redclinica.cl/institucional/citas-web-presencial.aspx?id=1

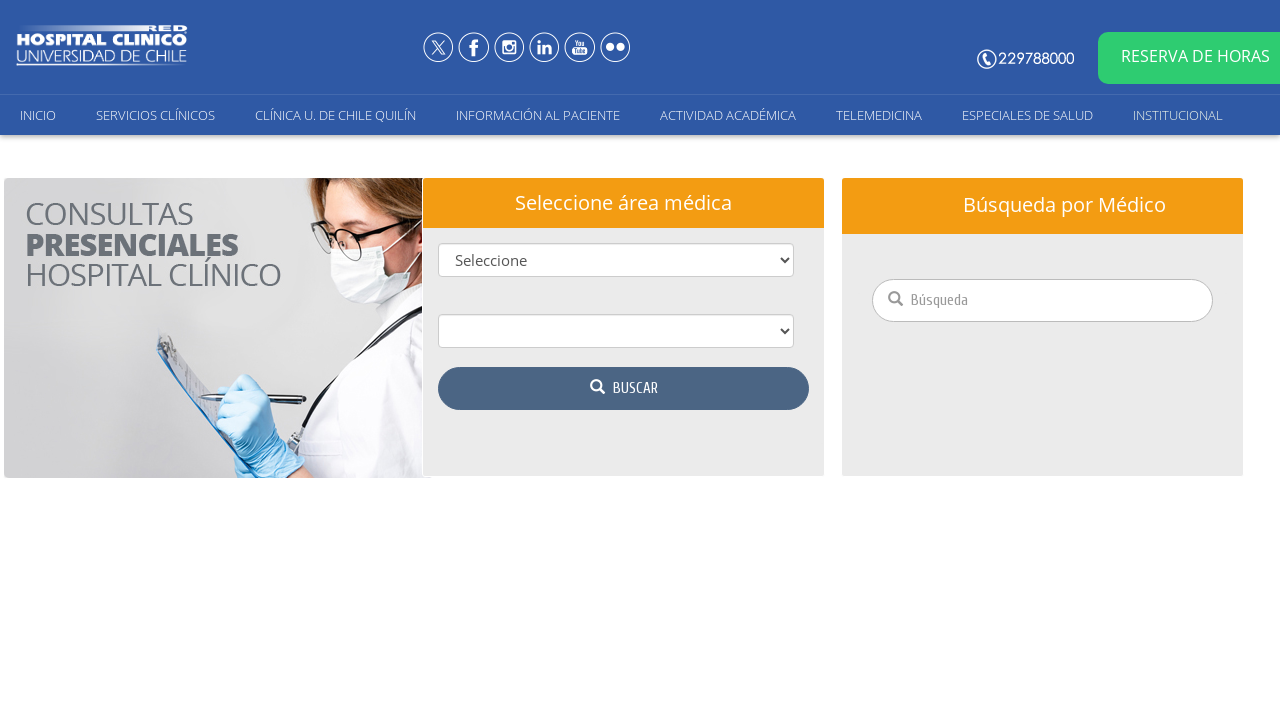

Selected 'Dermatology' from the medical area dropdown on #xxx
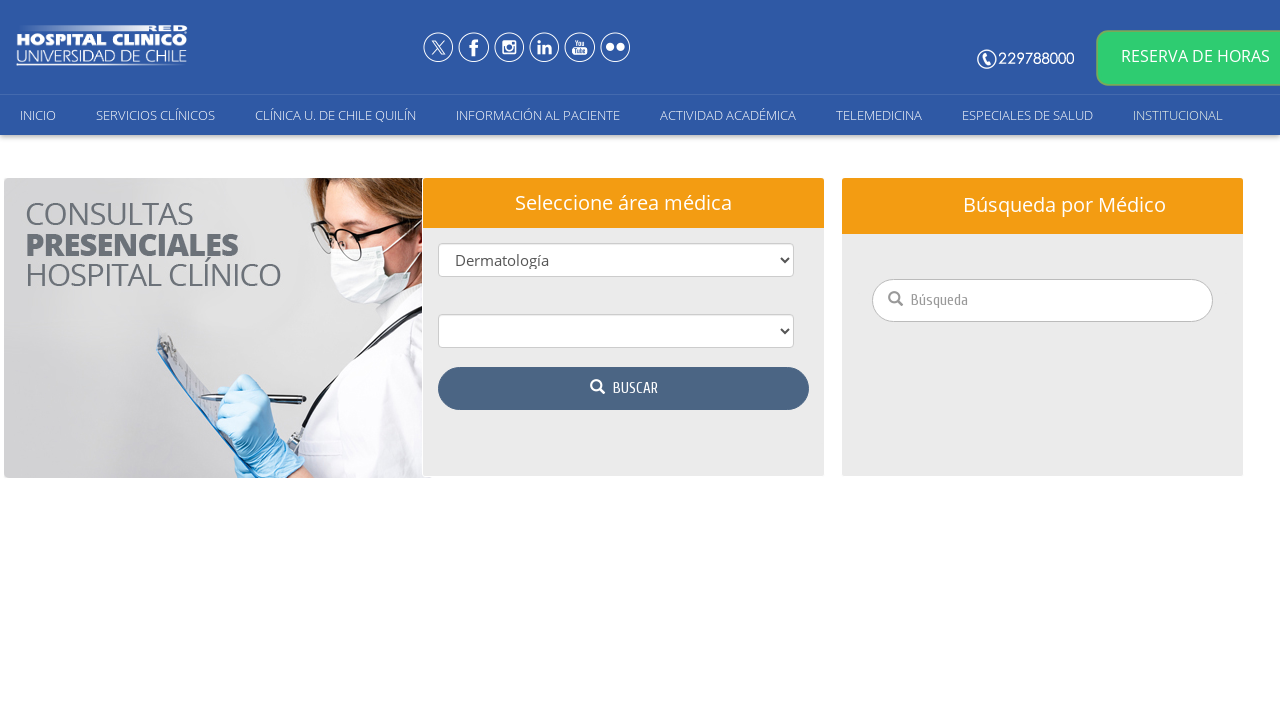

Waited for dynamic content to load
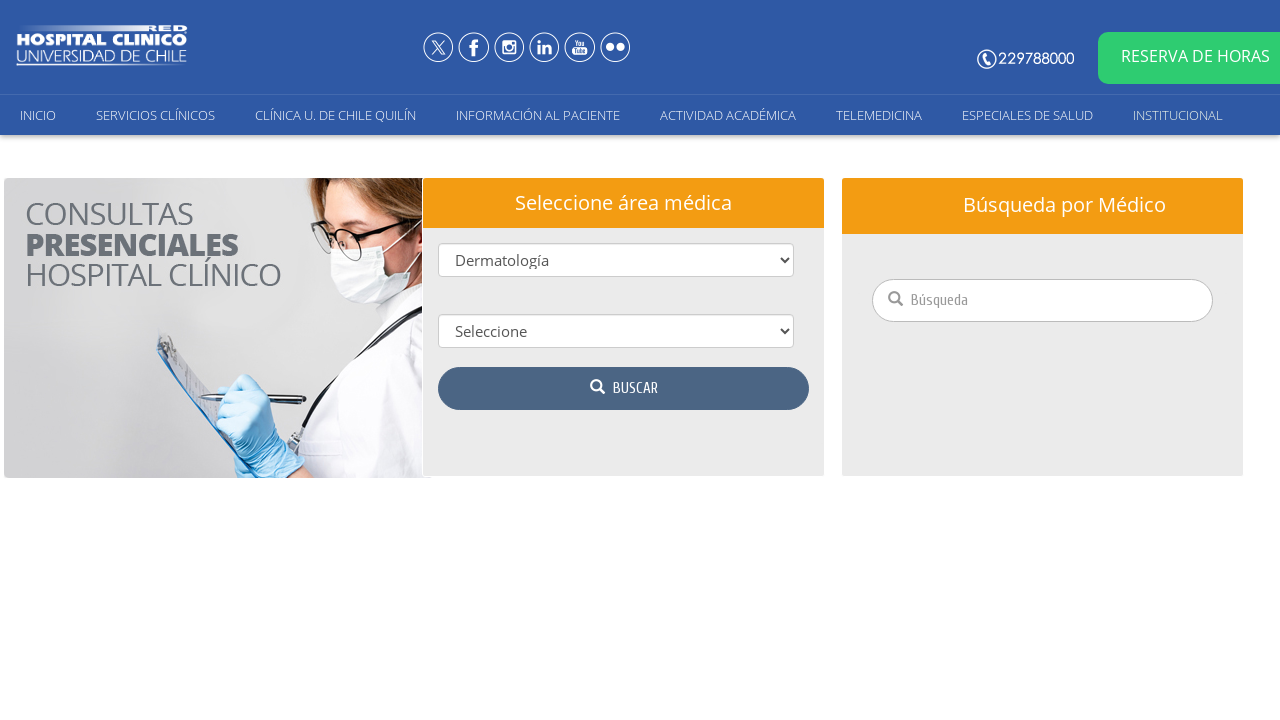

Selected 'General Dermatology' from the specialty dropdown on #zzz
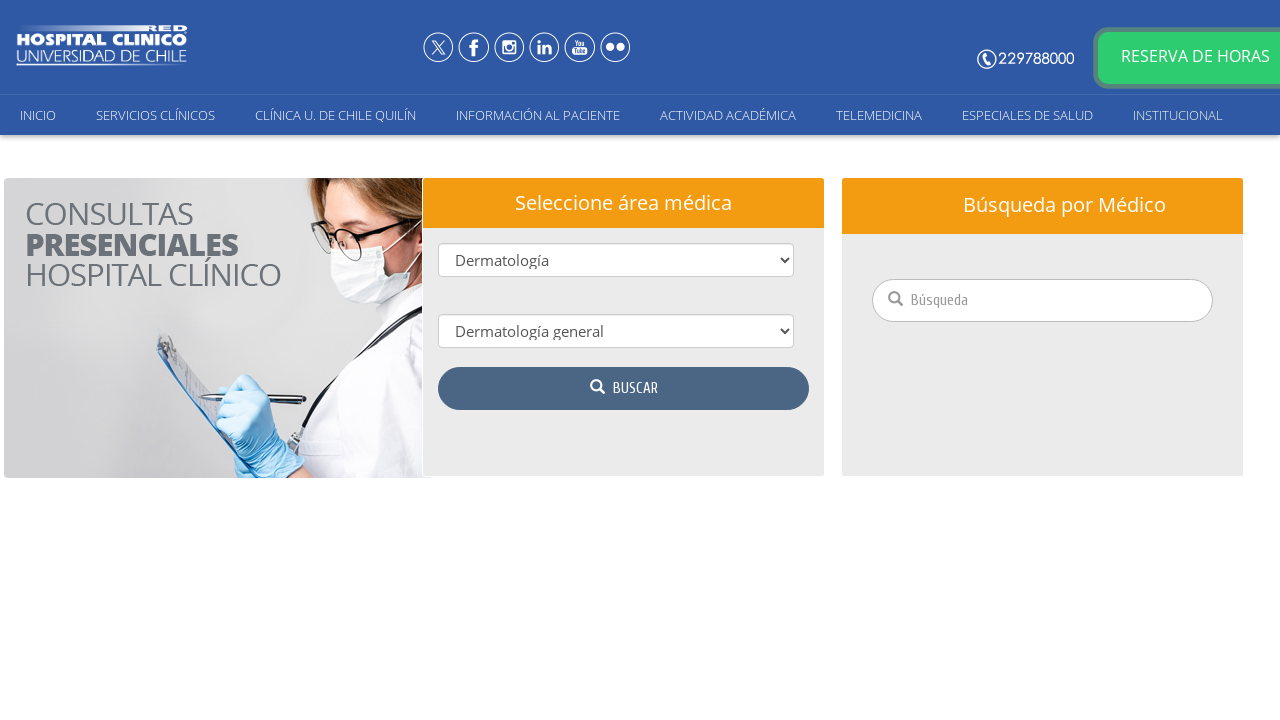

Clicked the search button to view available doctors at (624, 388) on #dnn_ctr10551_WCitawebmovil_imbBuscar
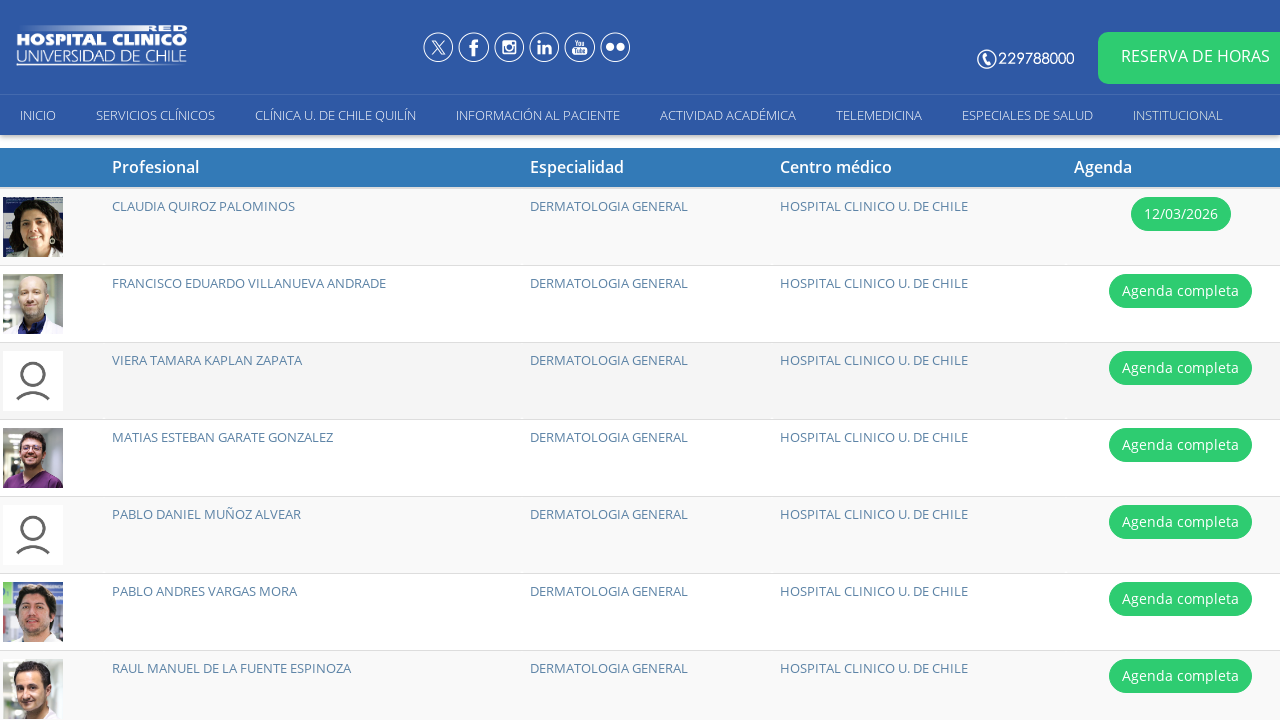

Doctors table loaded with search results
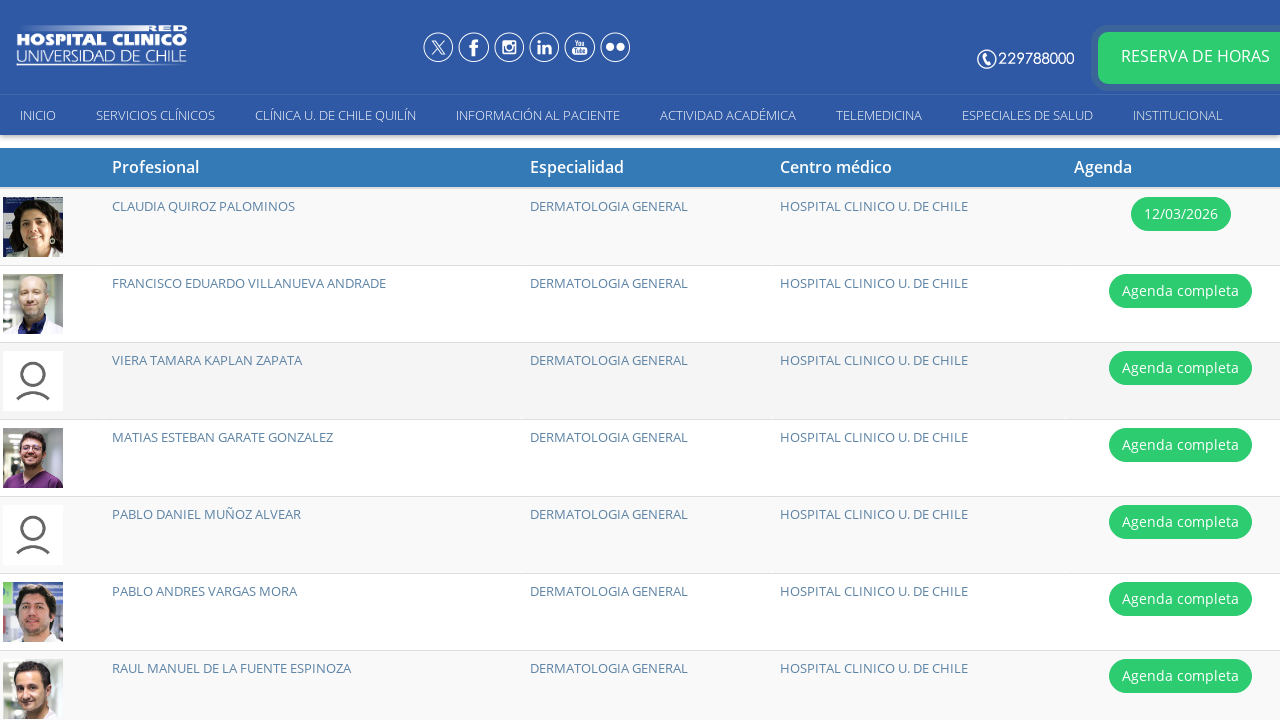

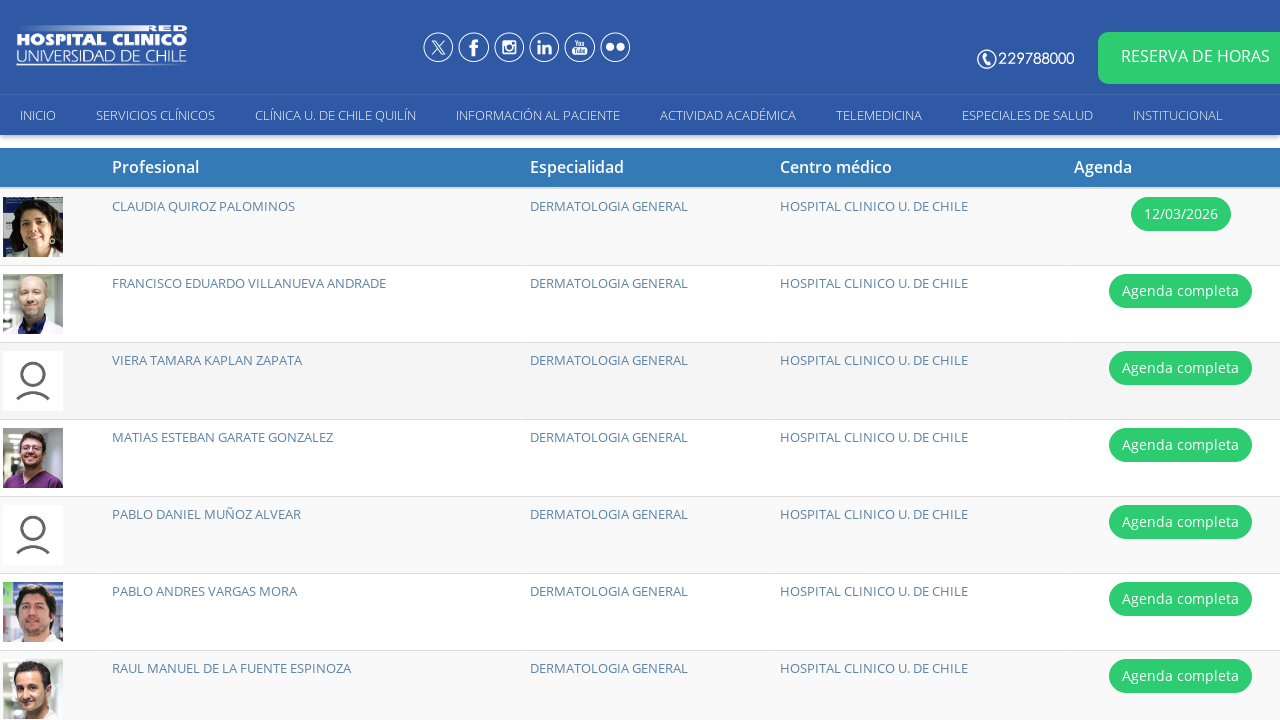